Tests launching a new browser tab by navigating to the OrangeHRM demo page and using JavaScript to open a new empty tab.

Starting URL: https://opensource-demo.orangehrmlive.com/

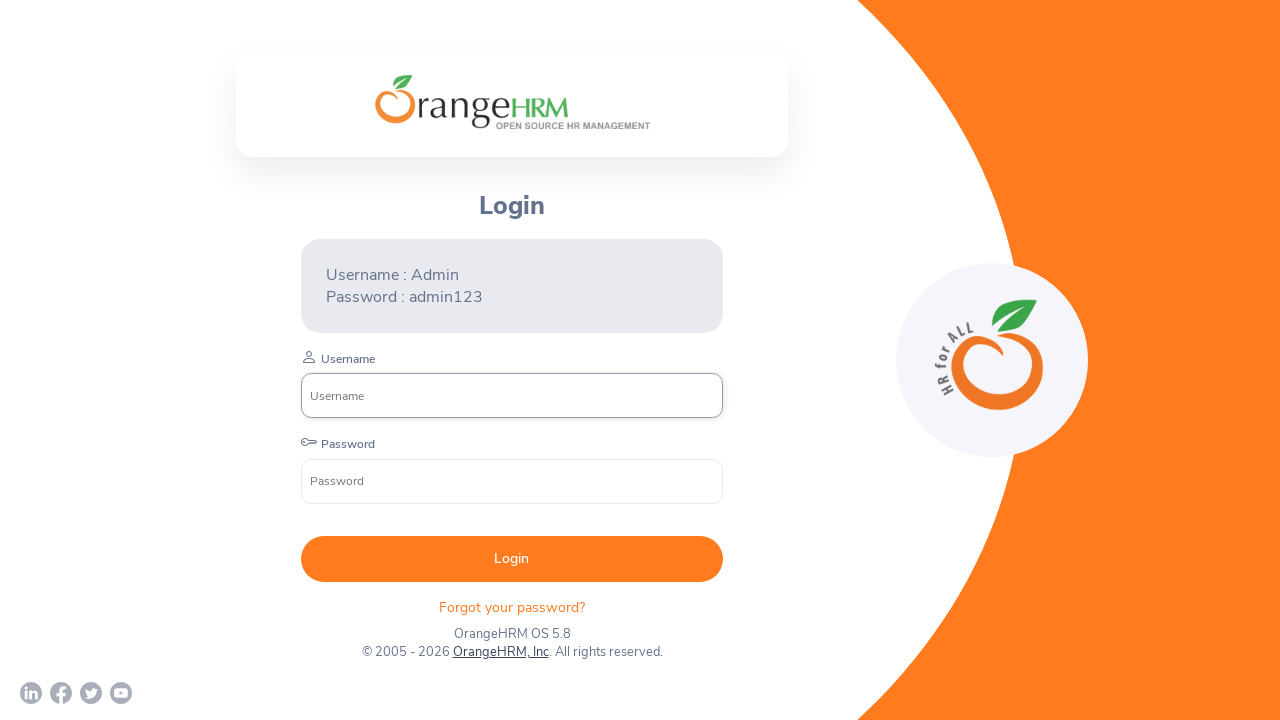

Opened a new empty tab using JavaScript window.open()
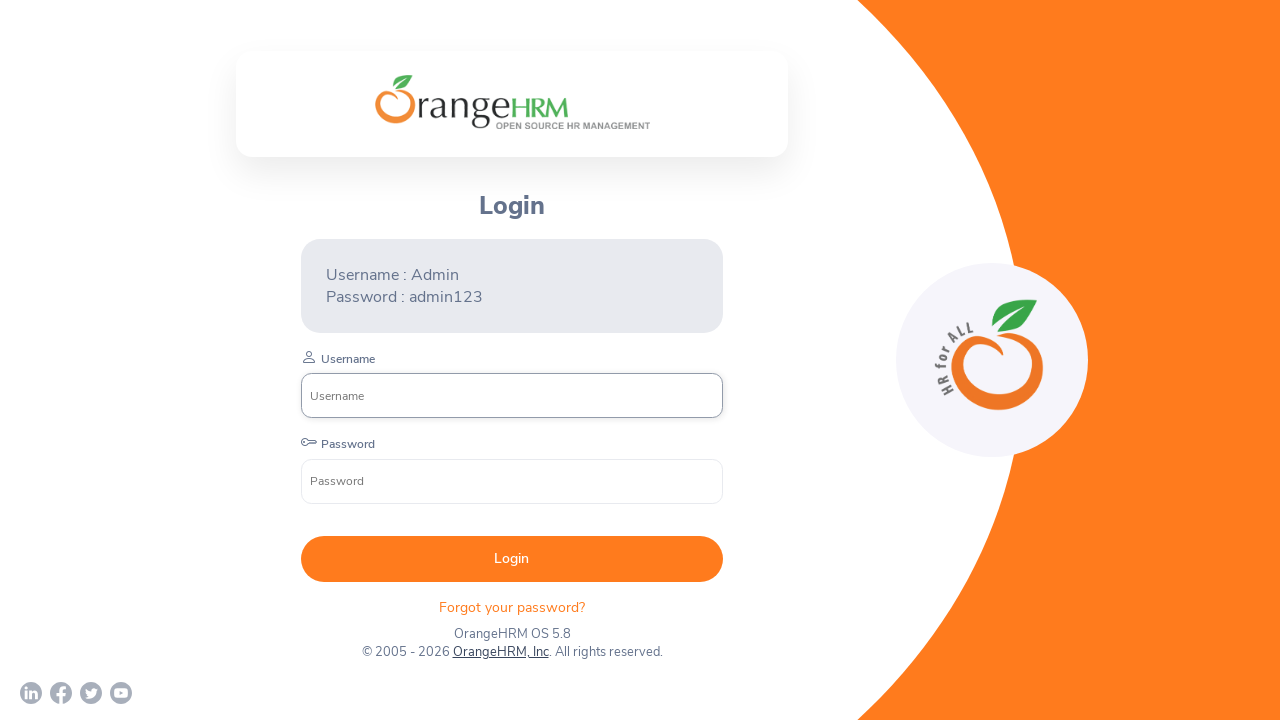

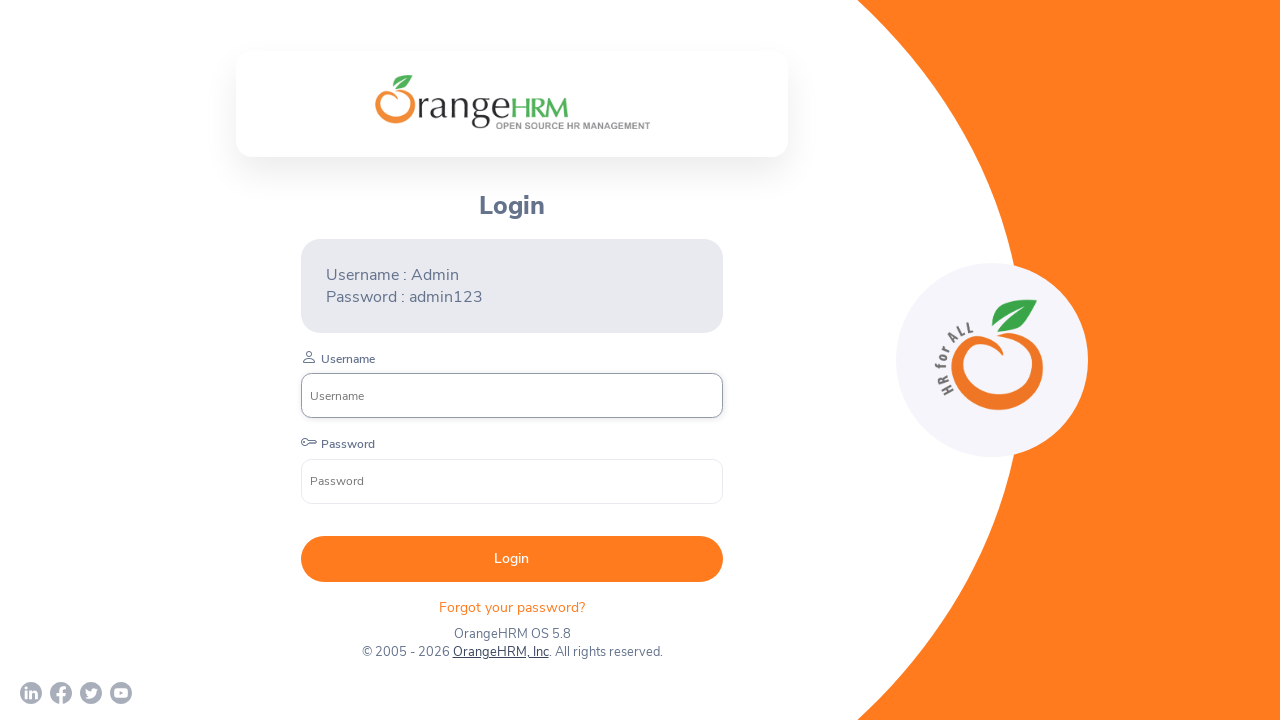